Tests adding another todo item to the sample todo application by entering text and pressing Enter

Starting URL: https://lambdatest.github.io/sample-todo-app/

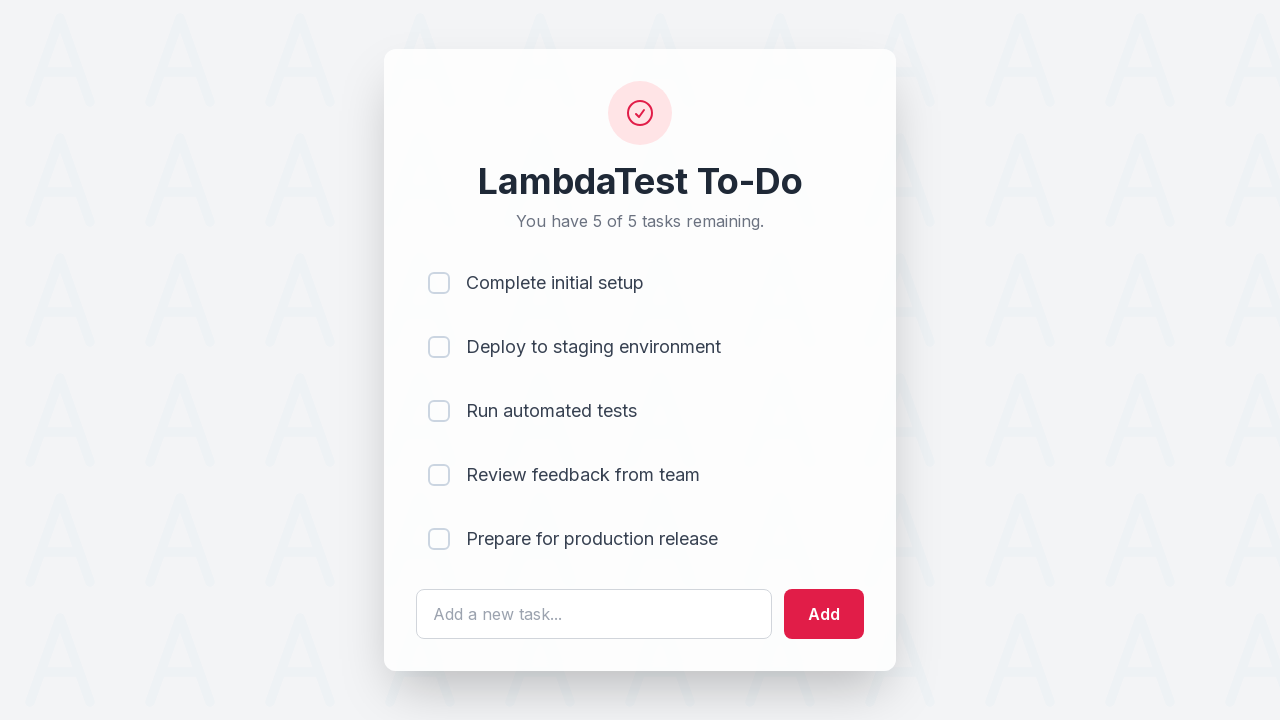

Filled todo input field with 'Learn Playwright' on #sampletodotext
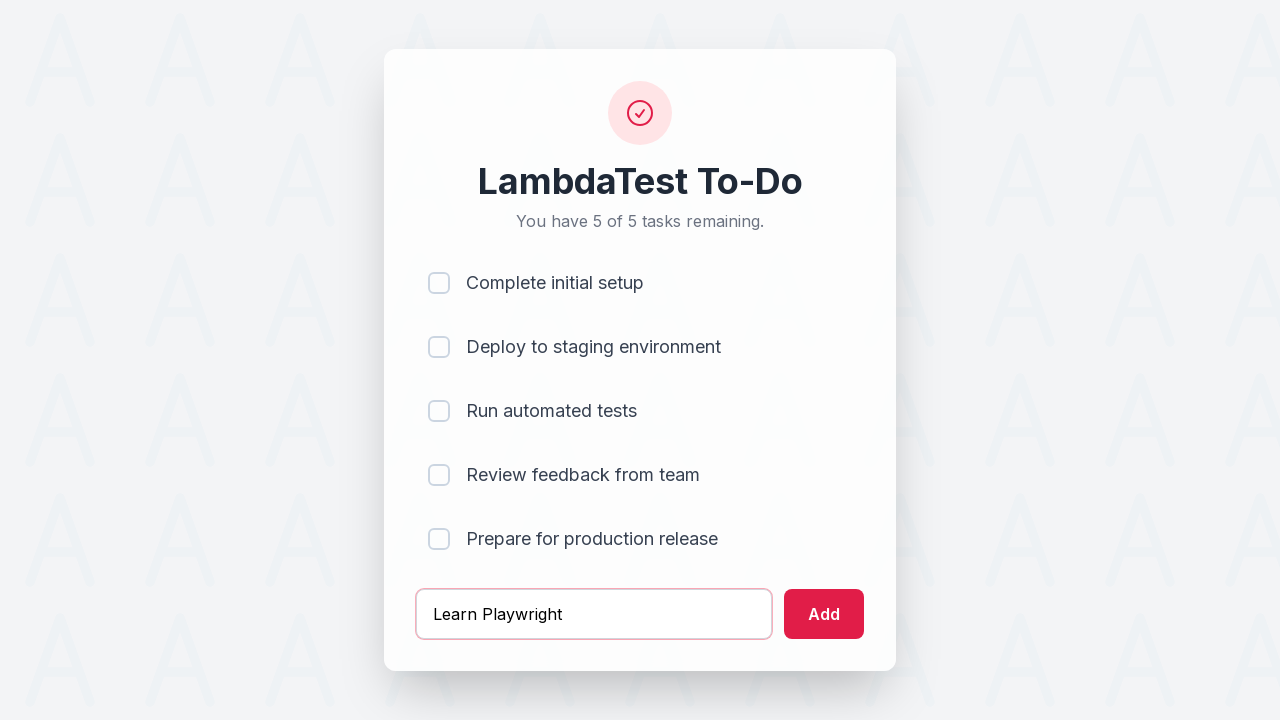

Pressed Enter to submit the new todo item on #sampletodotext
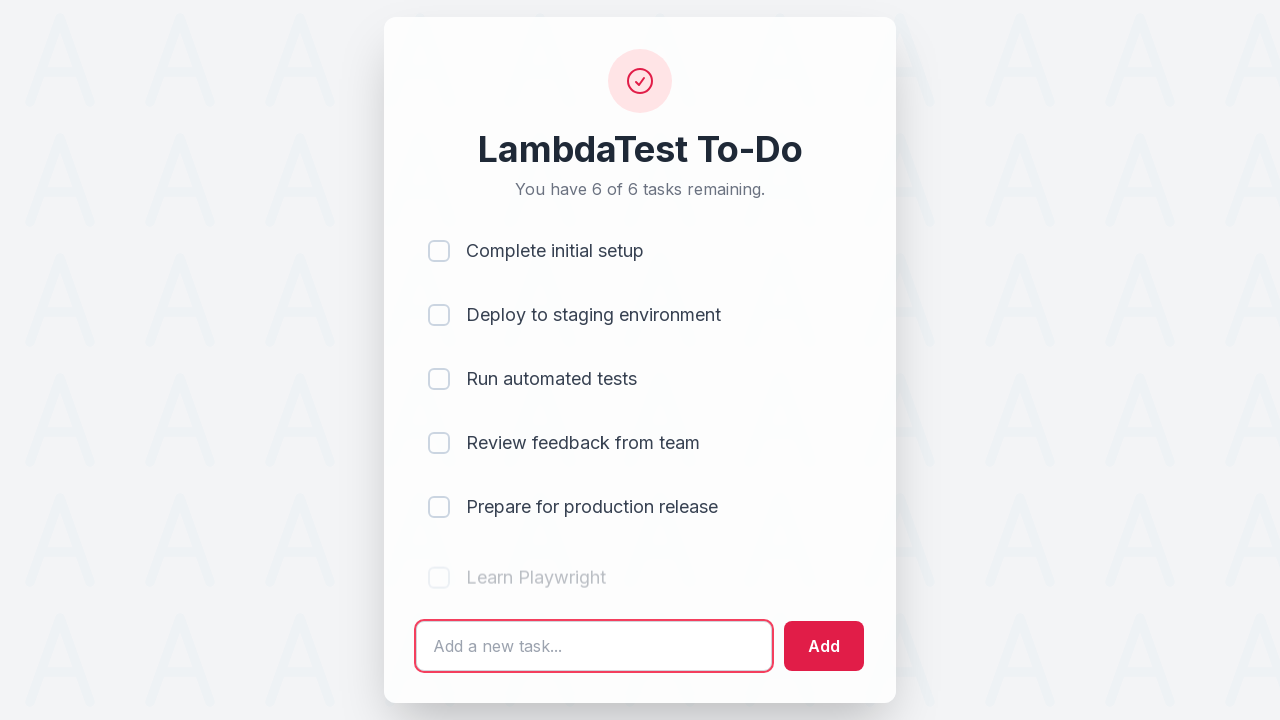

New todo item appeared in the list
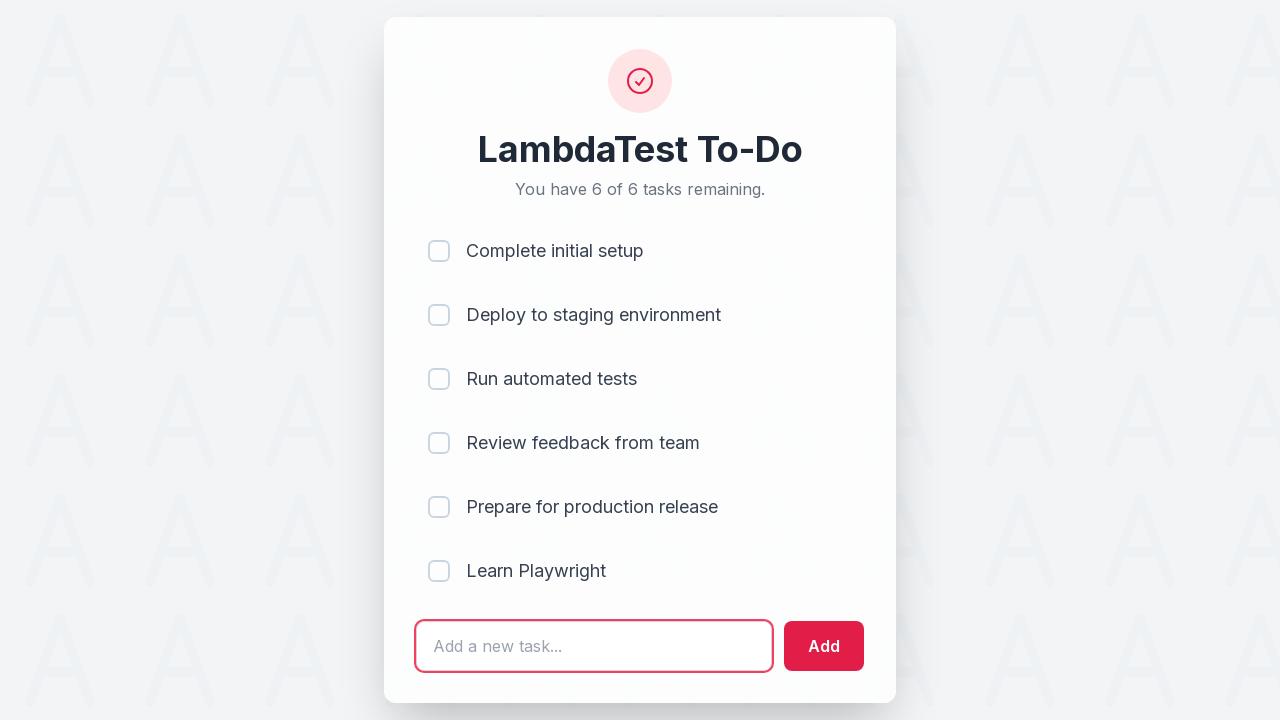

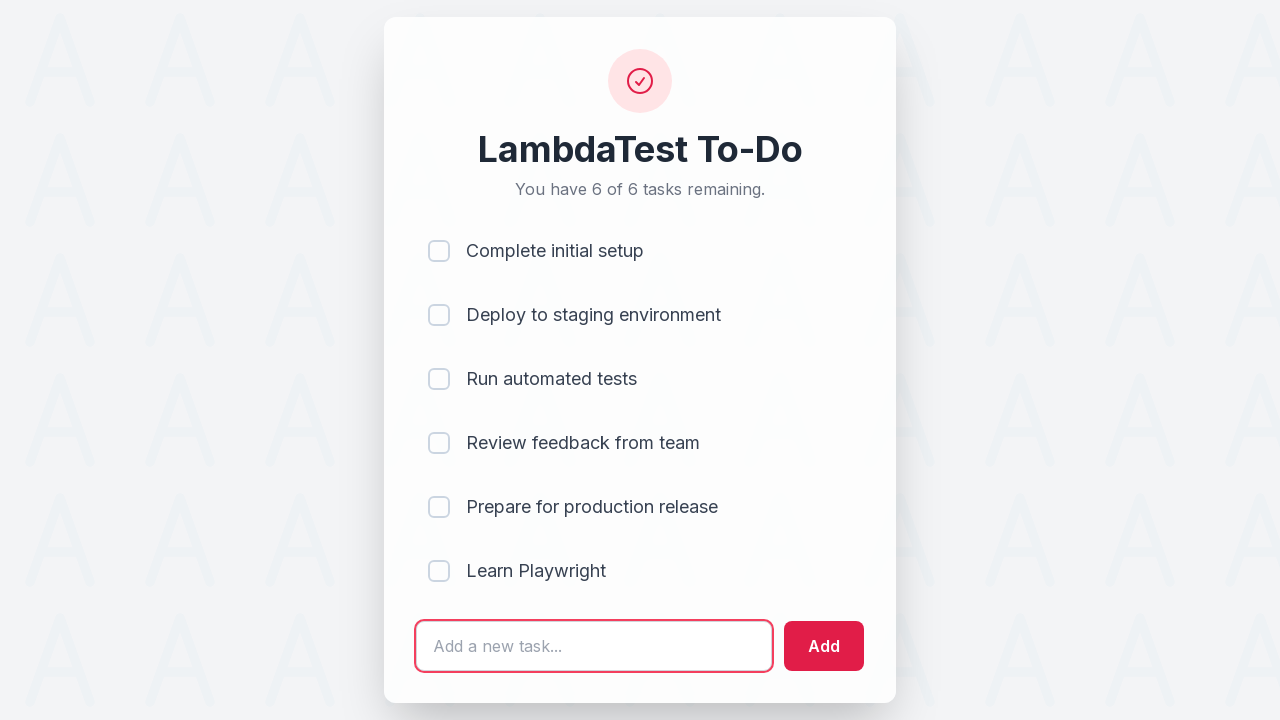